Searches for a specific product (Apple) in a list of products, increments its quantity, and adds it to cart

Starting URL: https://rahulshettyacademy.com/seleniumPractise/#/

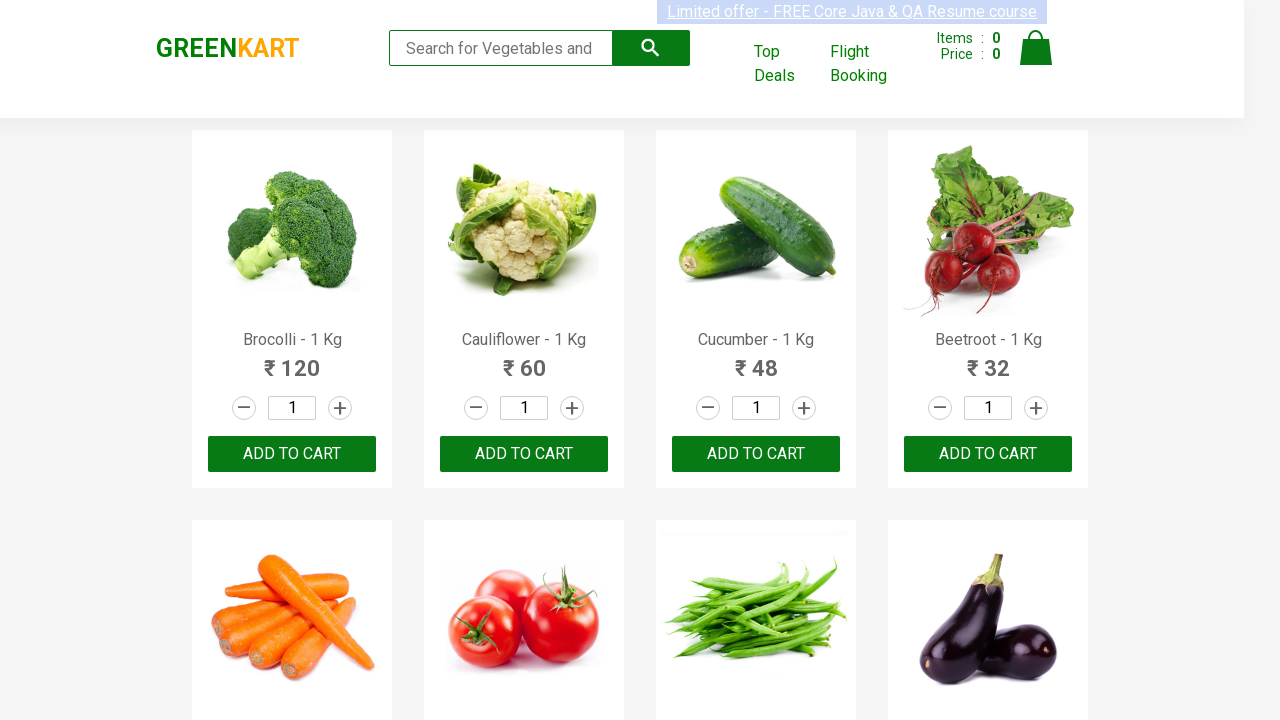

Waited for products to load
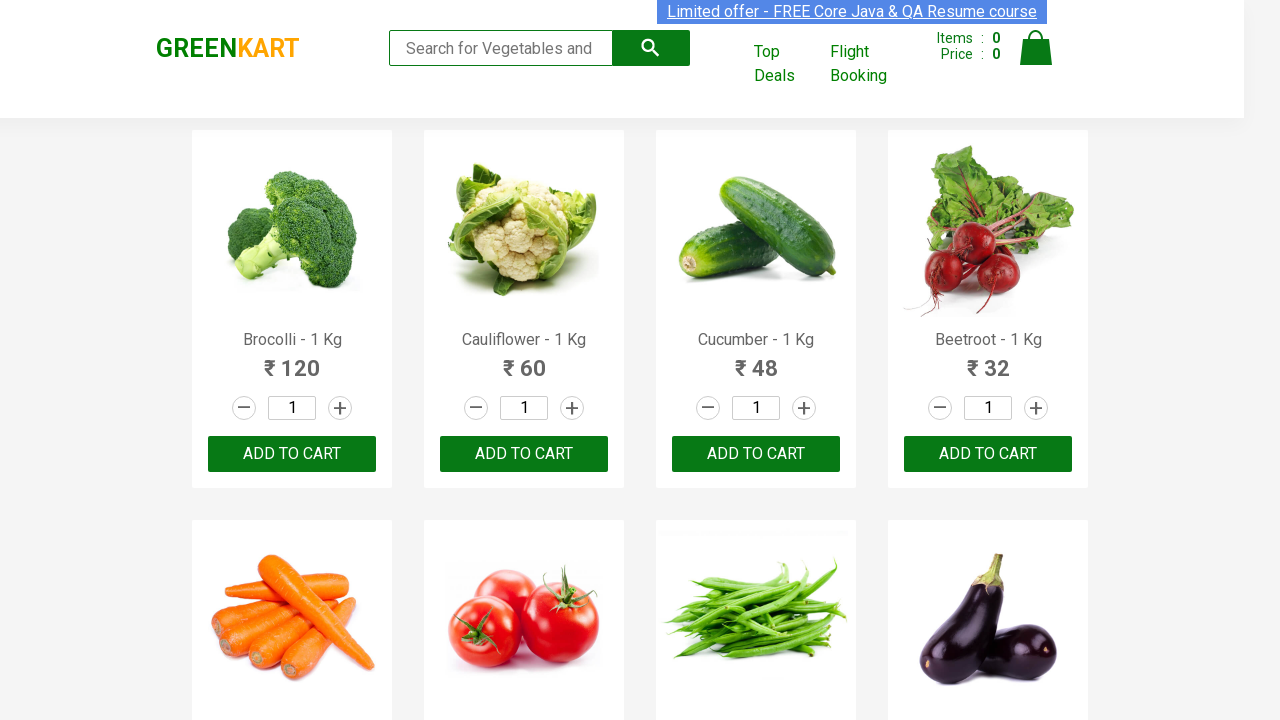

Located all product elements
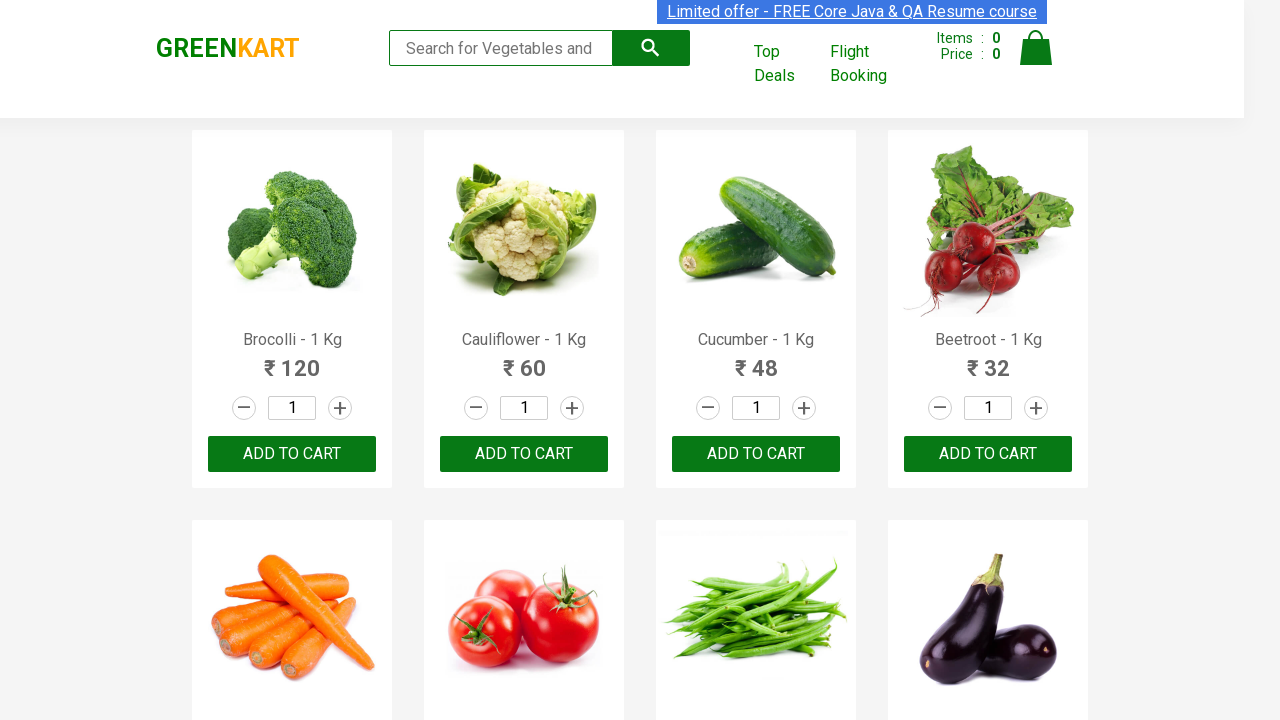

Found 30 products in the list
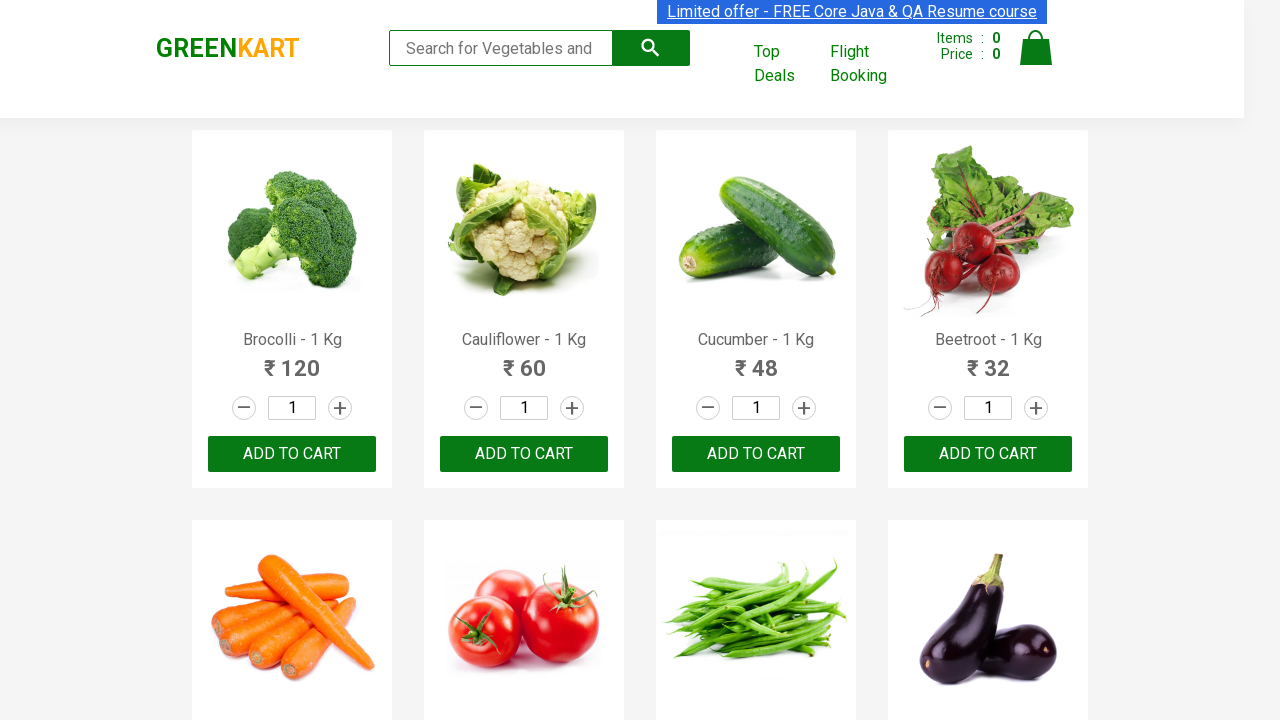

Retrieved product name: 'Brocolli - 1 Kg'
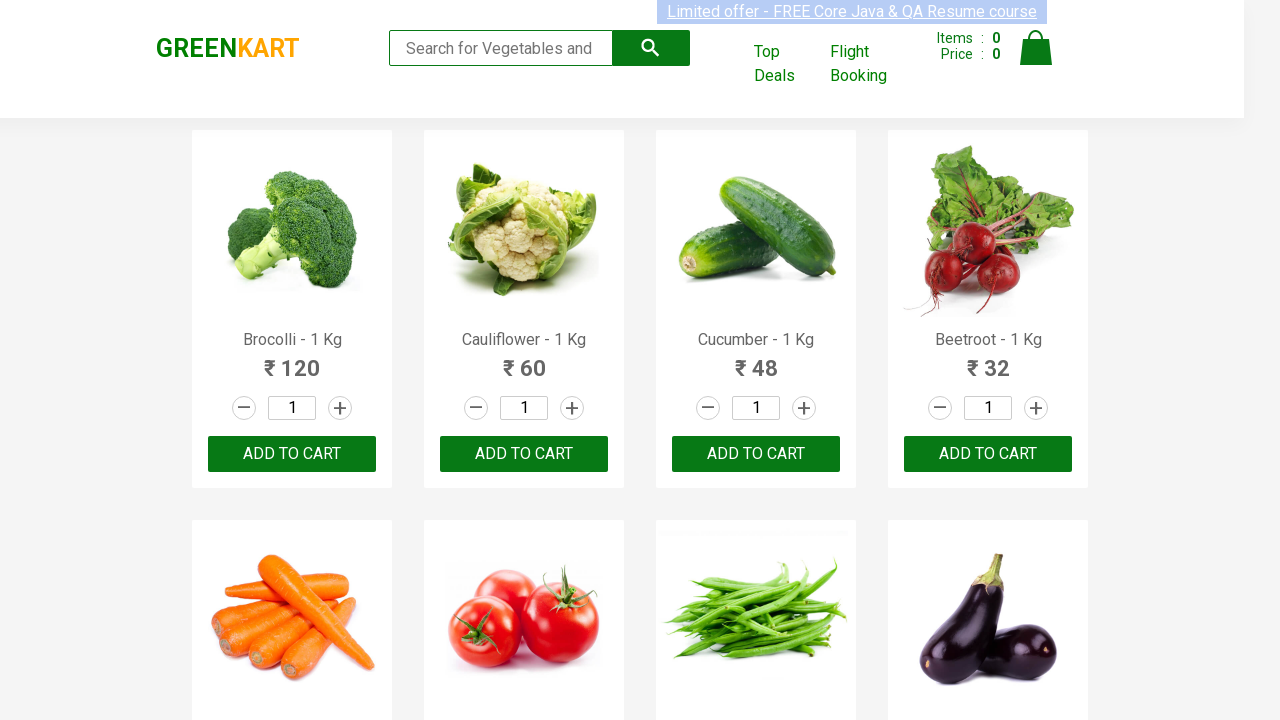

Retrieved product name: 'Cauliflower - 1 Kg'
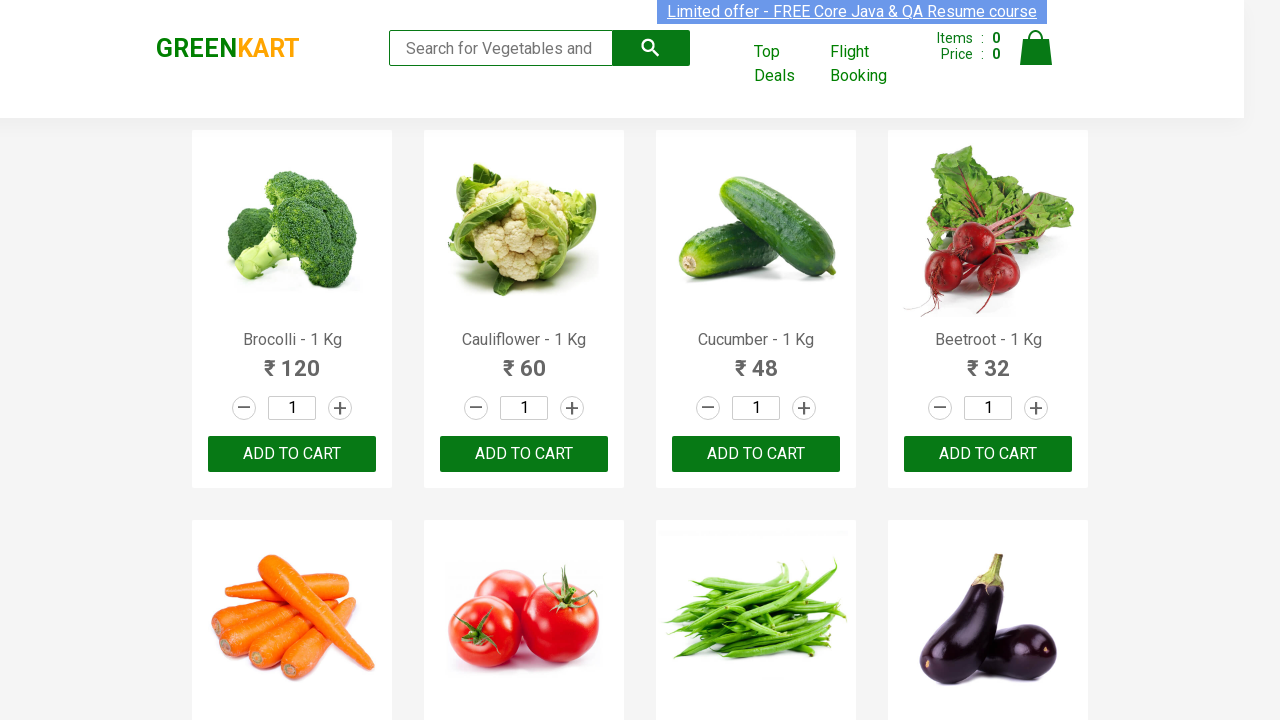

Retrieved product name: 'Cucumber - 1 Kg'
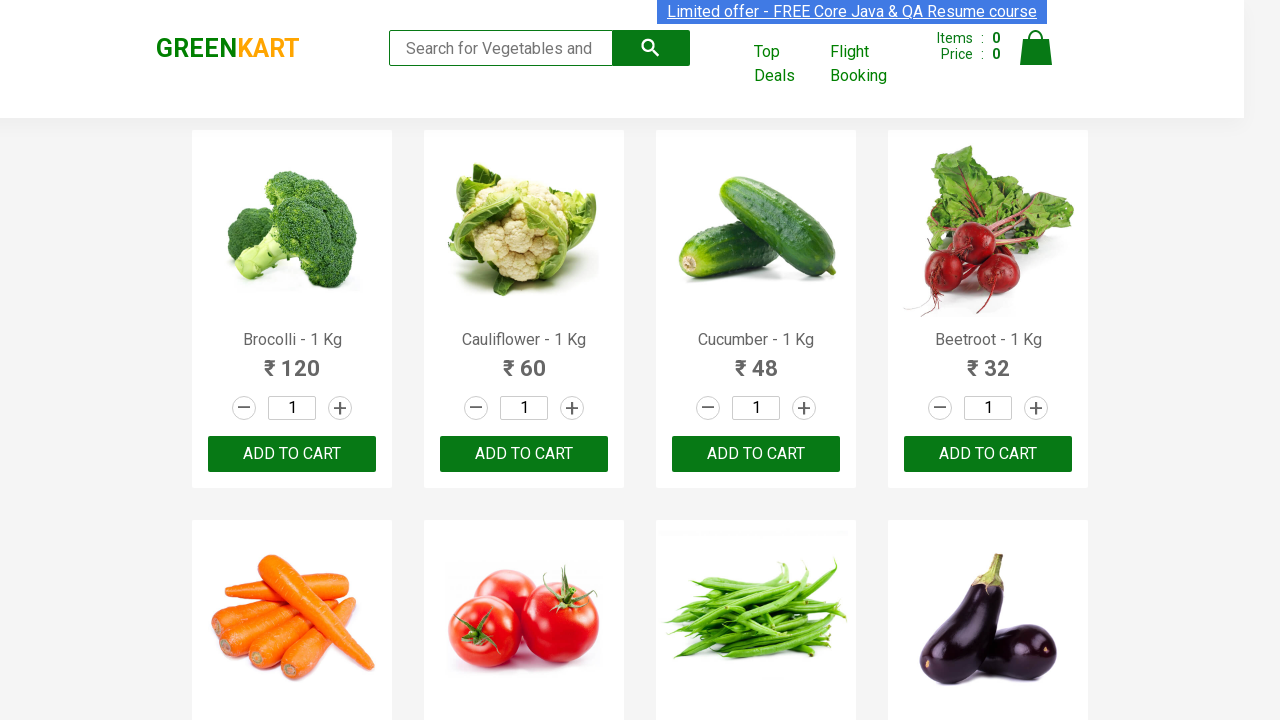

Retrieved product name: 'Beetroot - 1 Kg'
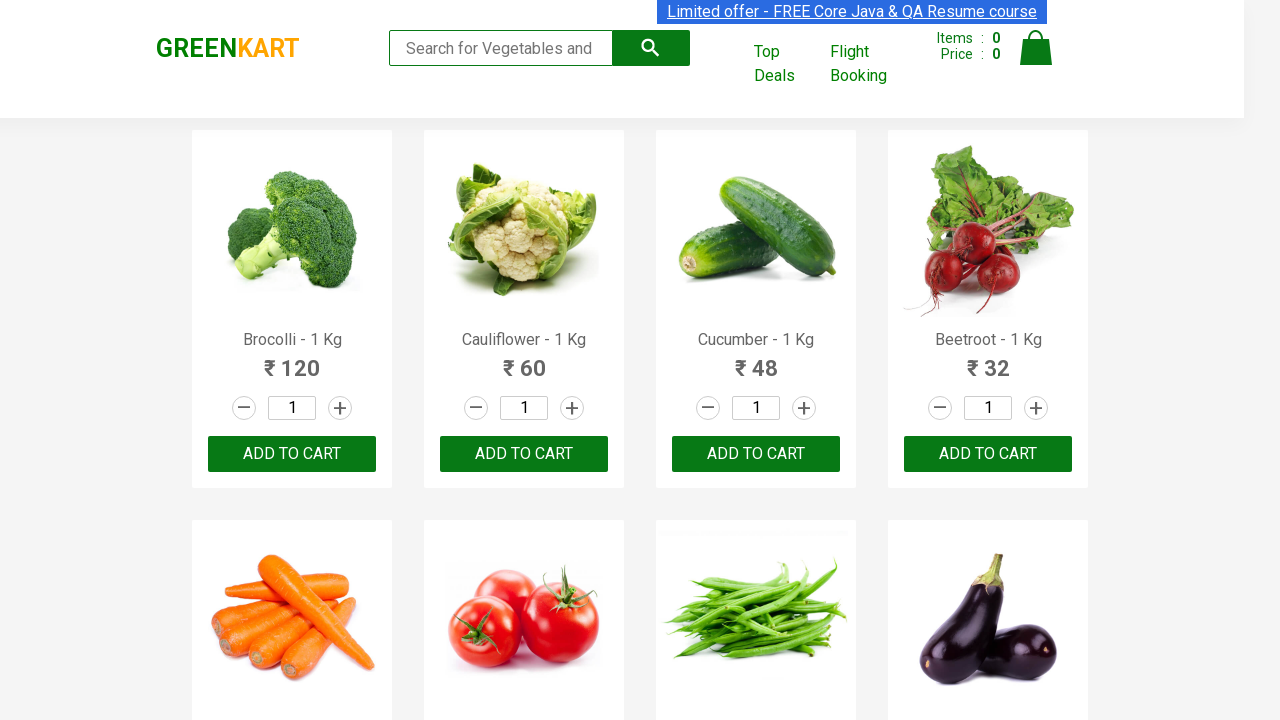

Retrieved product name: 'Carrot - 1 Kg'
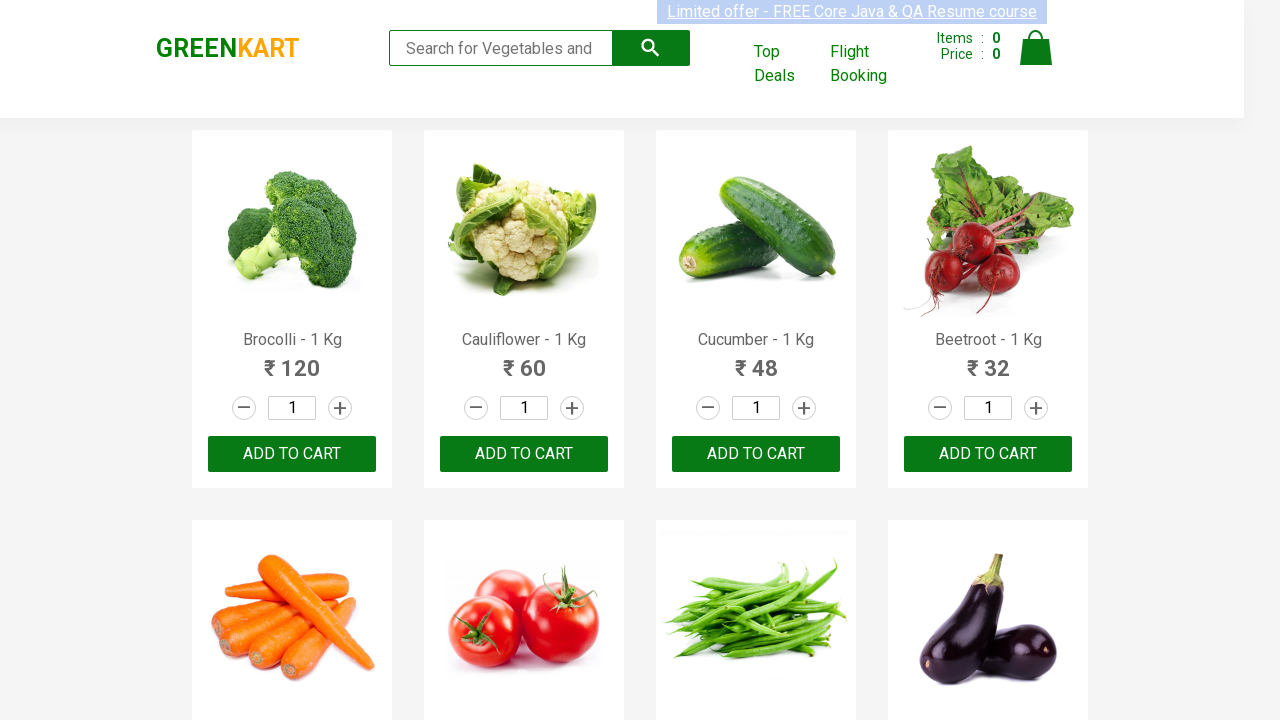

Retrieved product name: 'Tomato - 1 Kg'
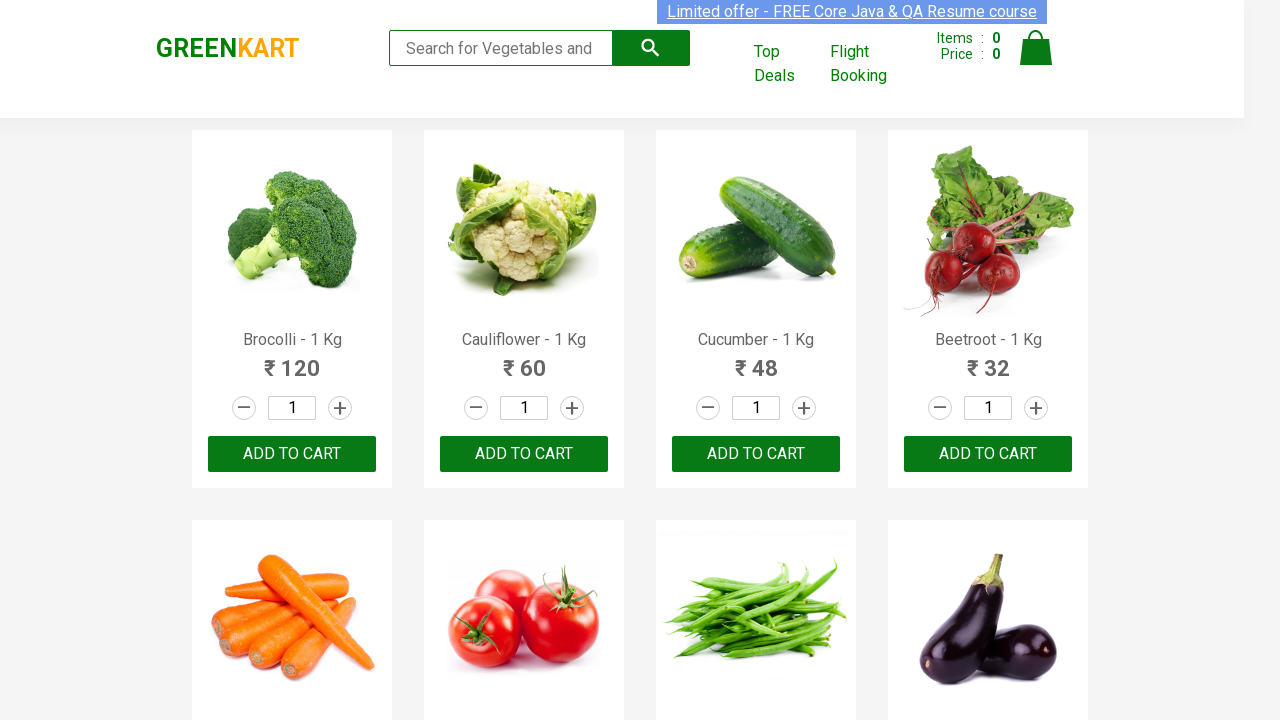

Retrieved product name: 'Beans - 1 Kg'
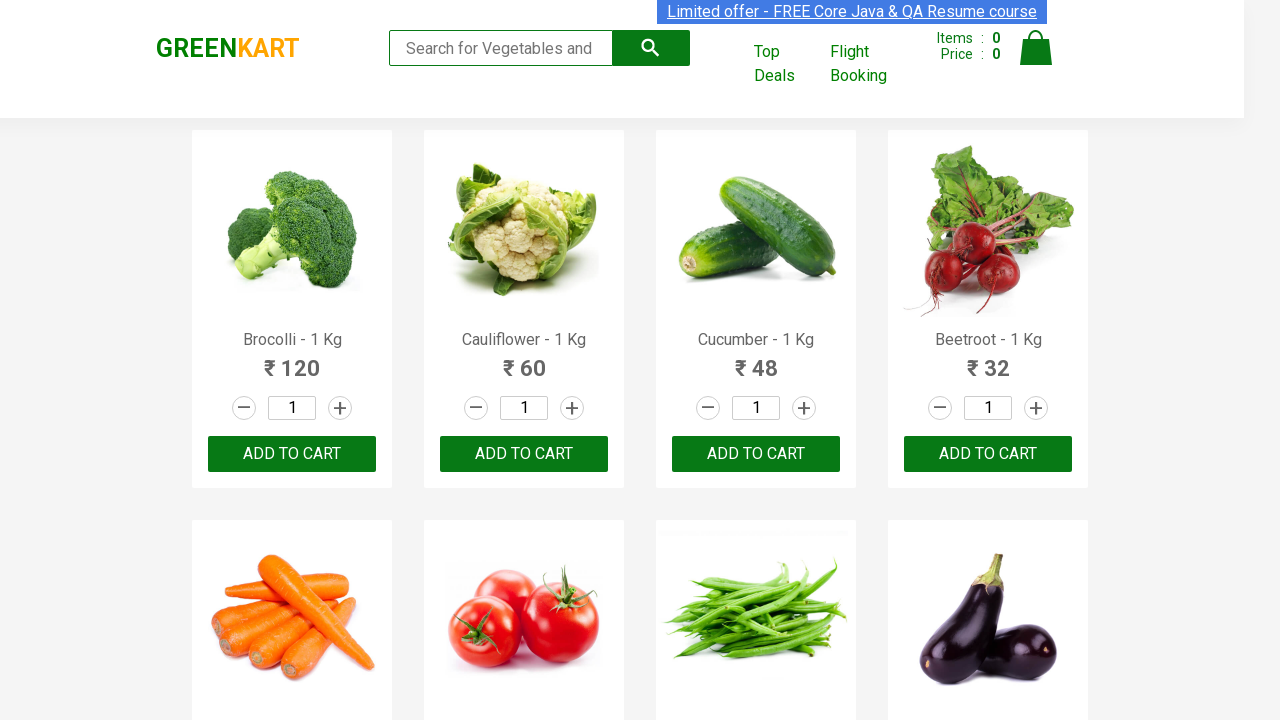

Retrieved product name: 'Brinjal - 1 Kg'
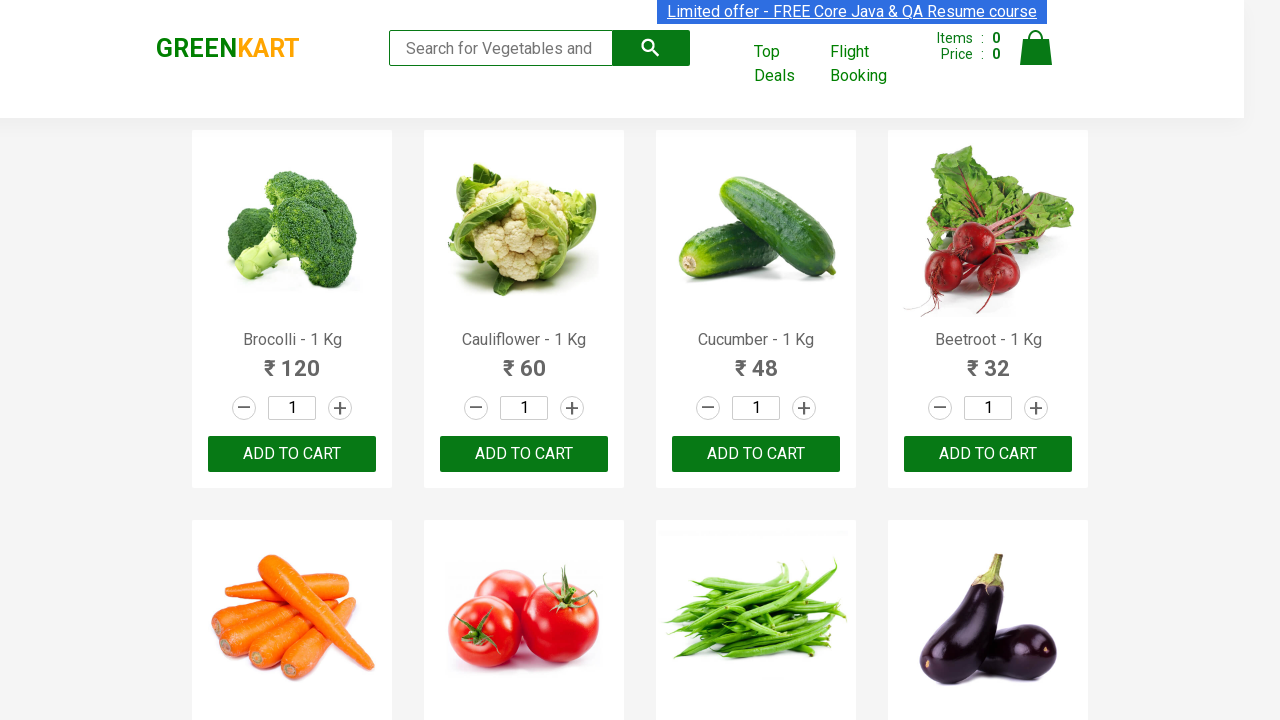

Retrieved product name: 'Capsicum'
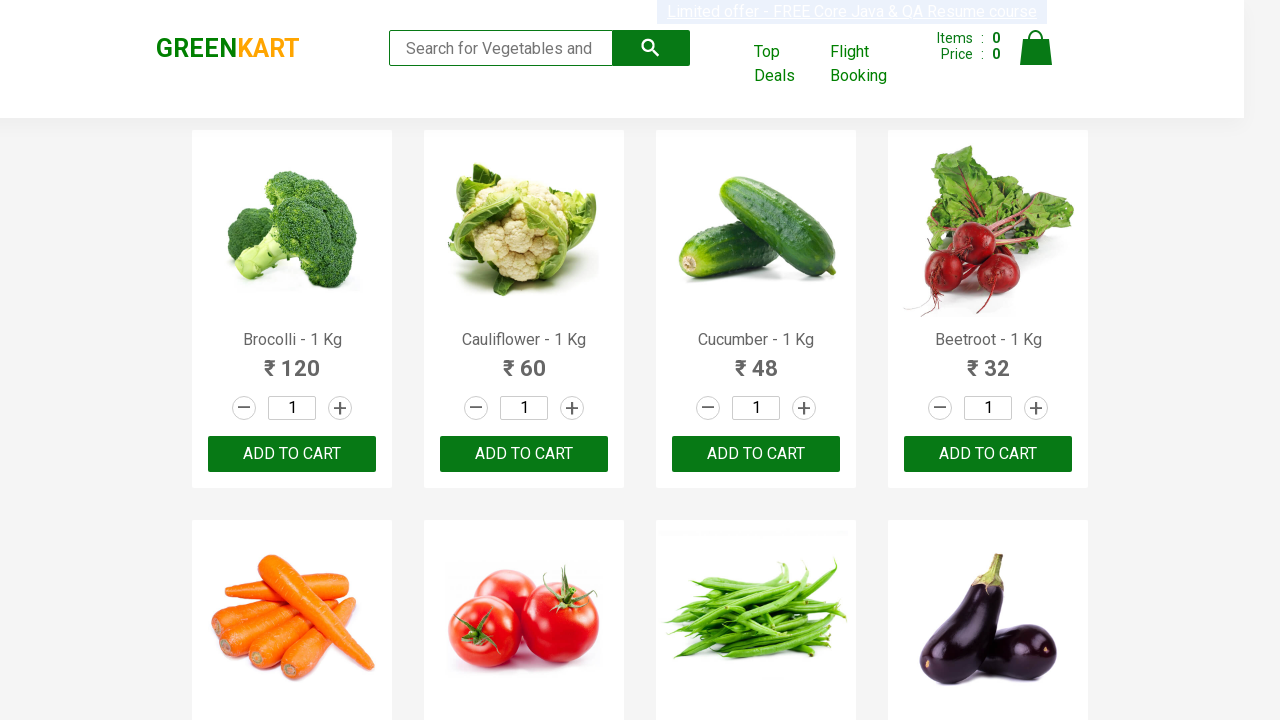

Retrieved product name: 'Mushroom - 1 Kg'
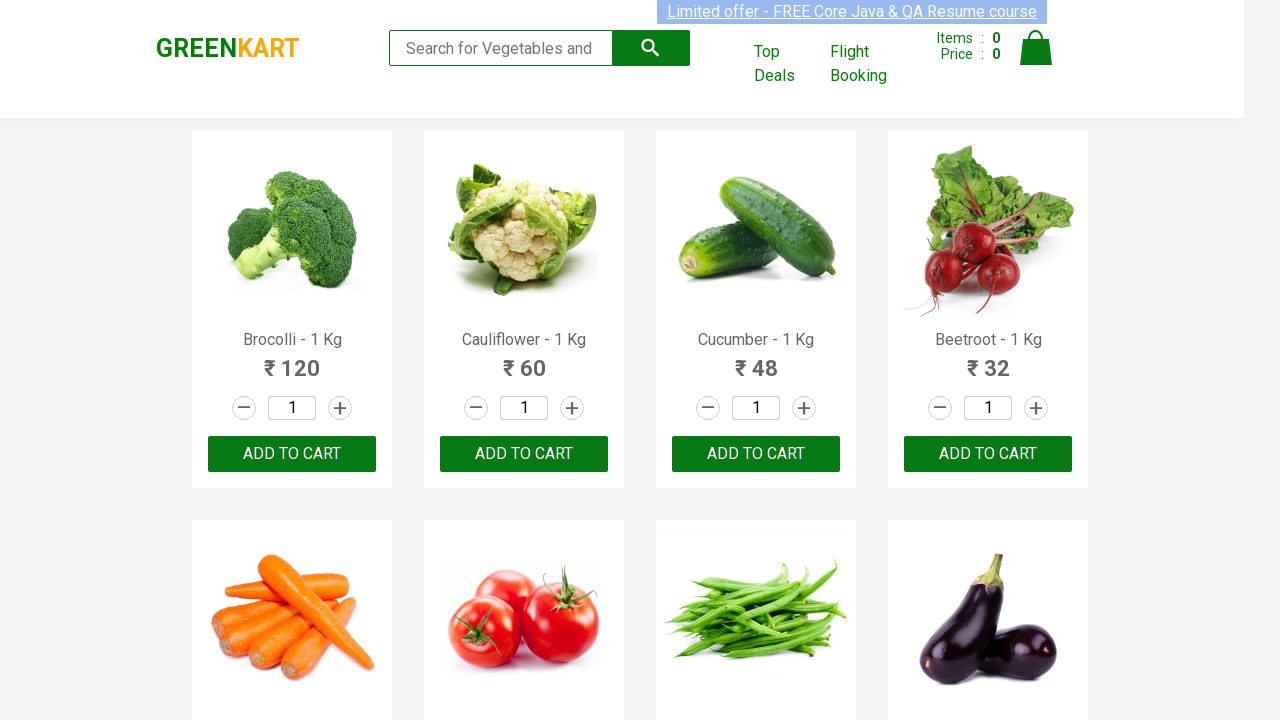

Retrieved product name: 'Potato - 1 Kg'
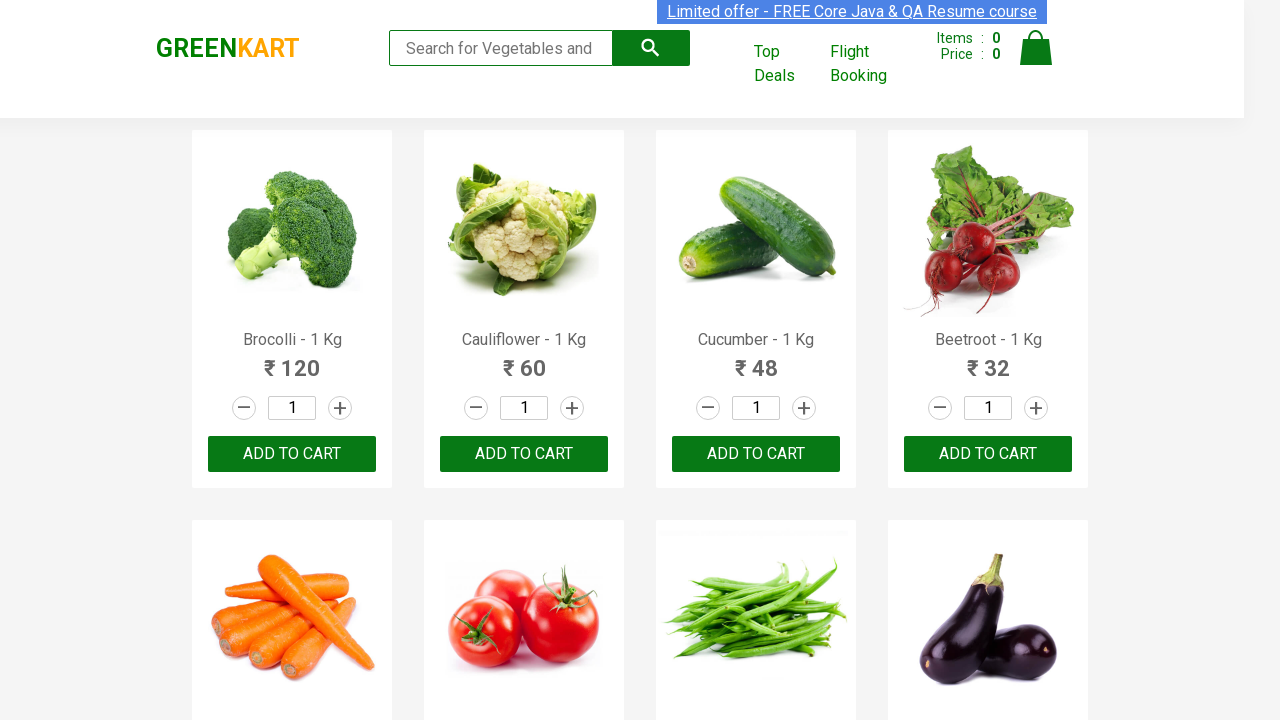

Retrieved product name: 'Pumpkin - 1 Kg'
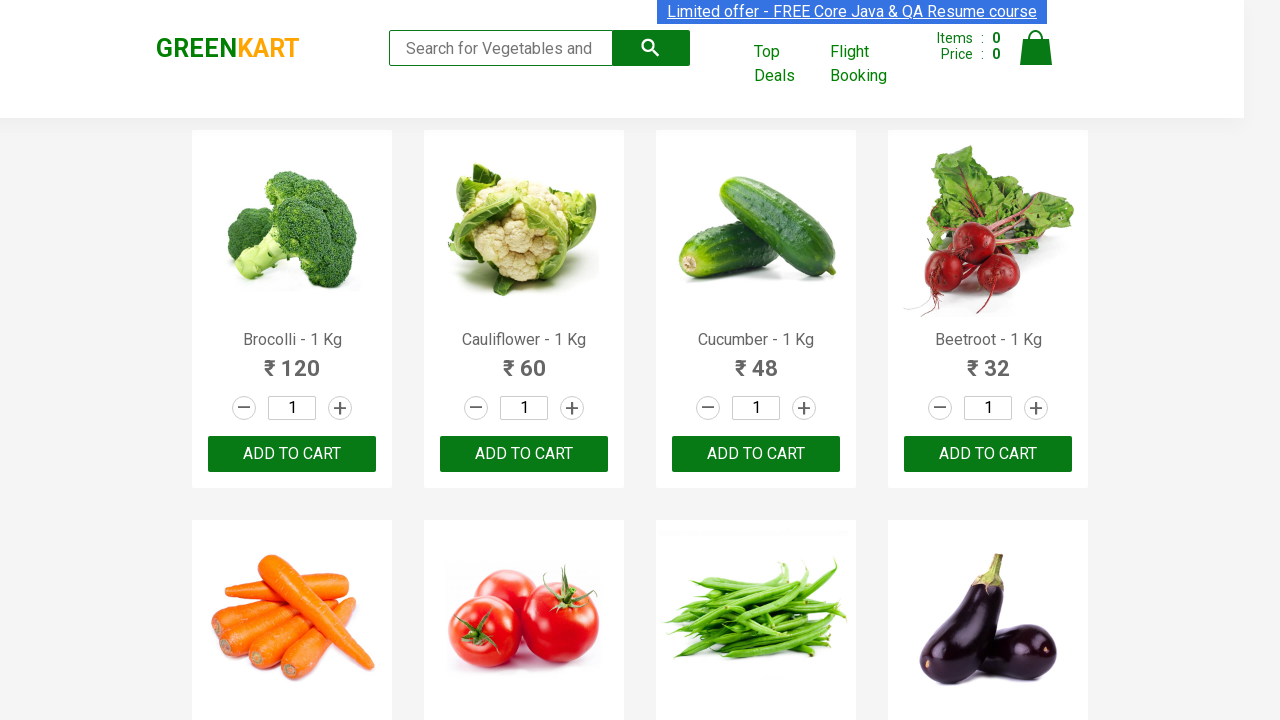

Retrieved product name: 'Corn - 1 Kg'
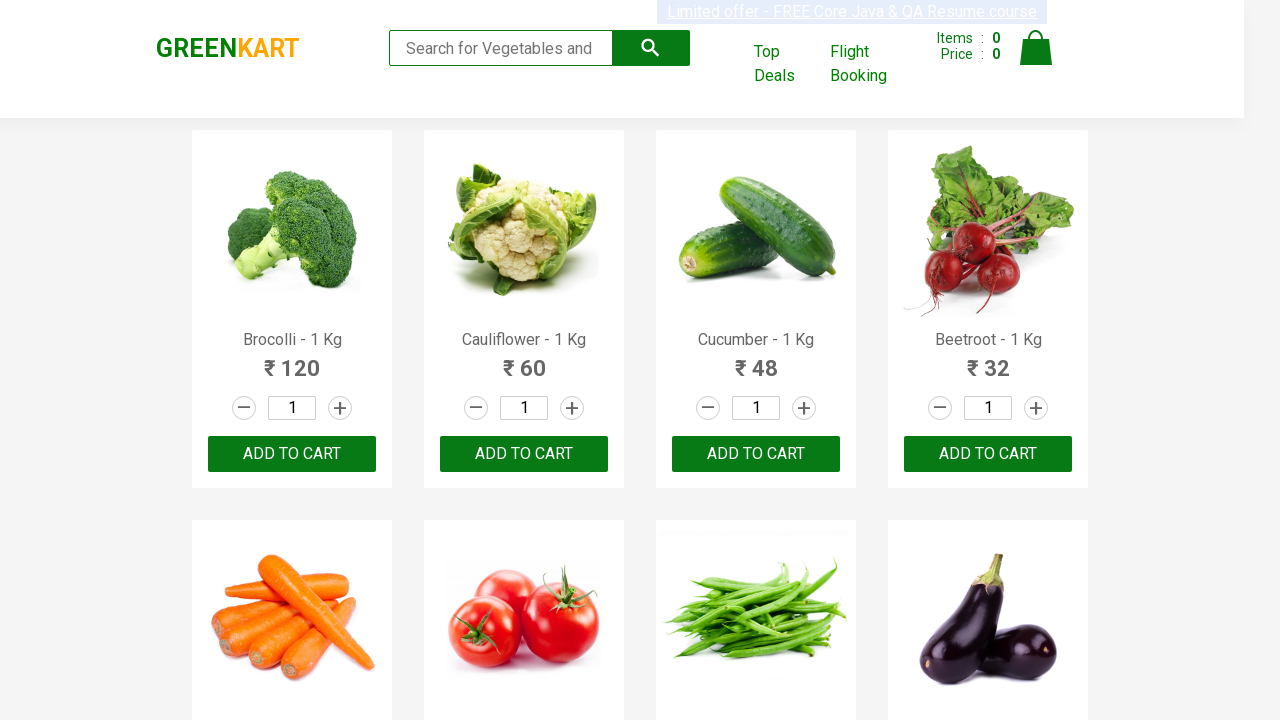

Retrieved product name: 'Onion - 1 Kg'
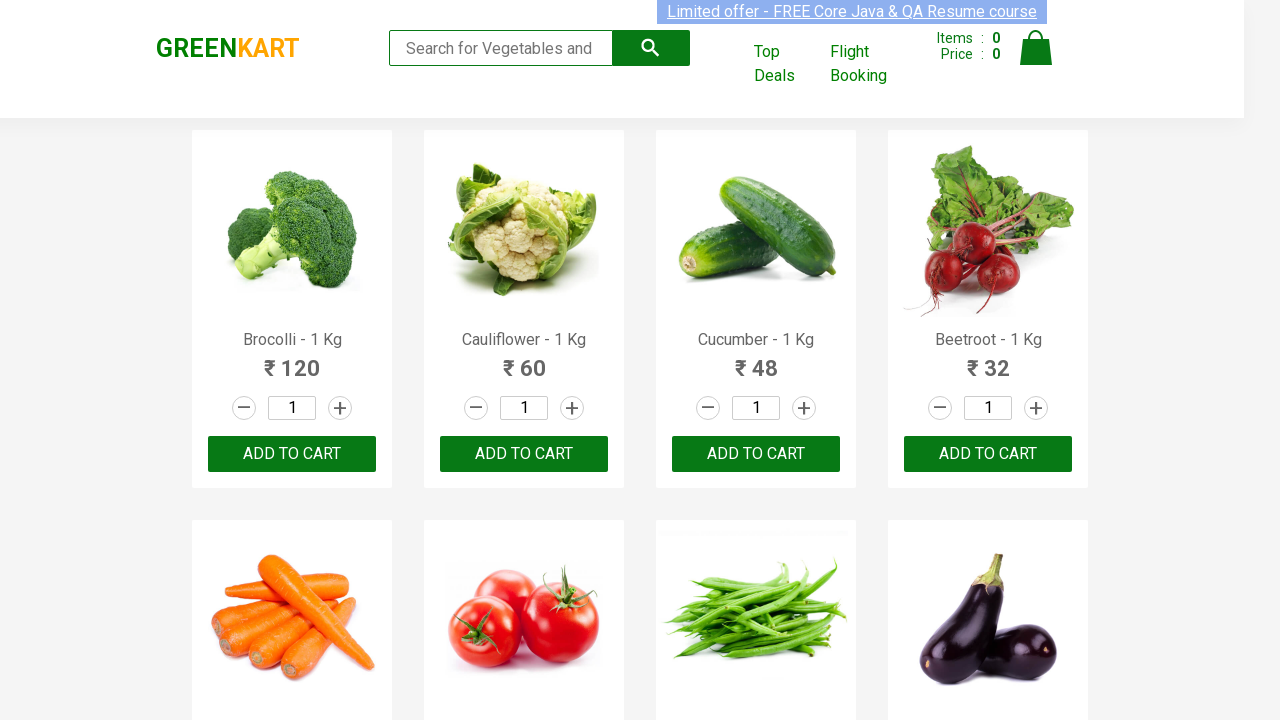

Retrieved product name: 'Apple - 1 Kg'
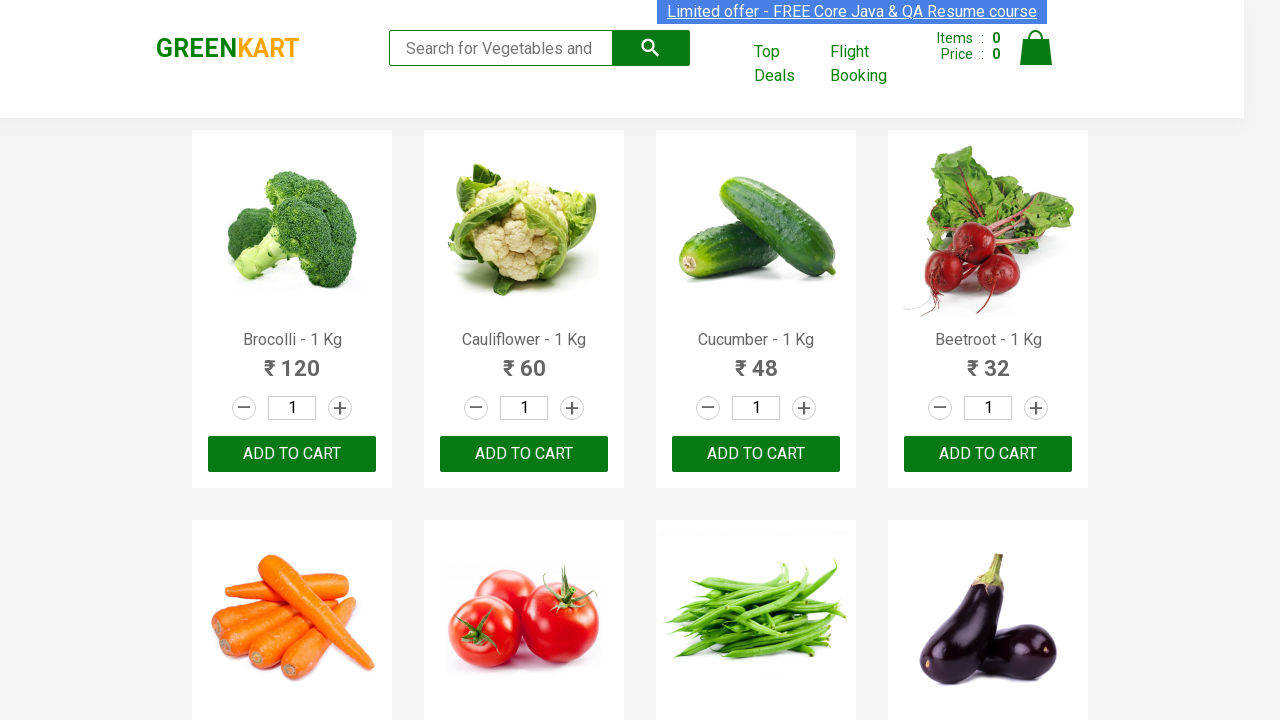

Incremented quantity for Apple - 1 Kg at (804, 360) on //div[@class='products-wrapper']//div[@class='product'][15]//div[@class='stepper
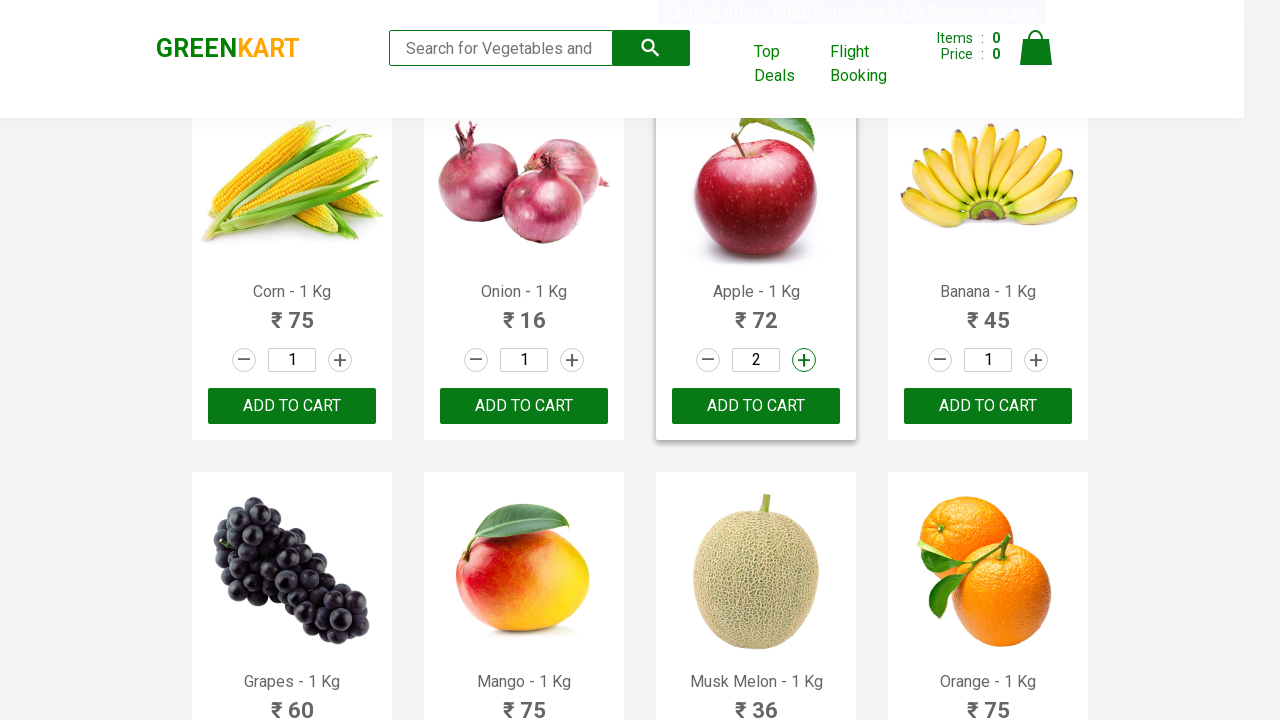

Added Apple - 1 Kg to cart at (756, 406) on //div[@class='products-wrapper']//div[@class='product'][15]//div[@class='product
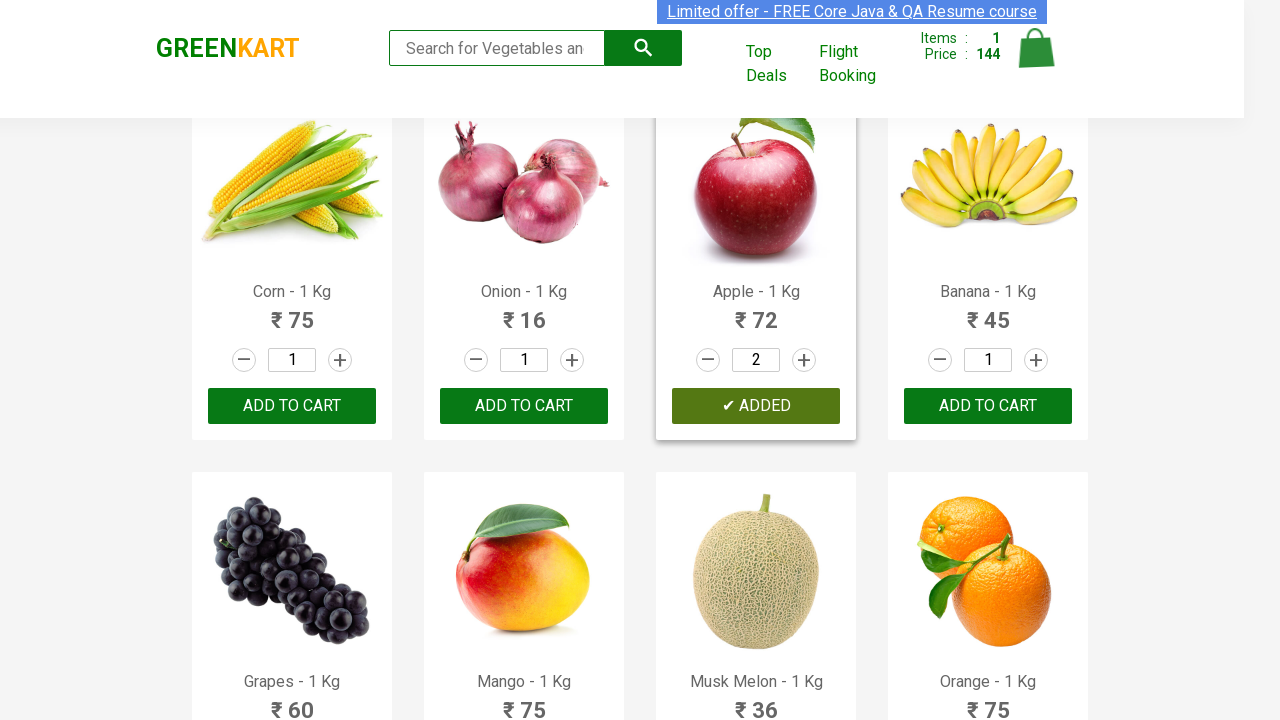

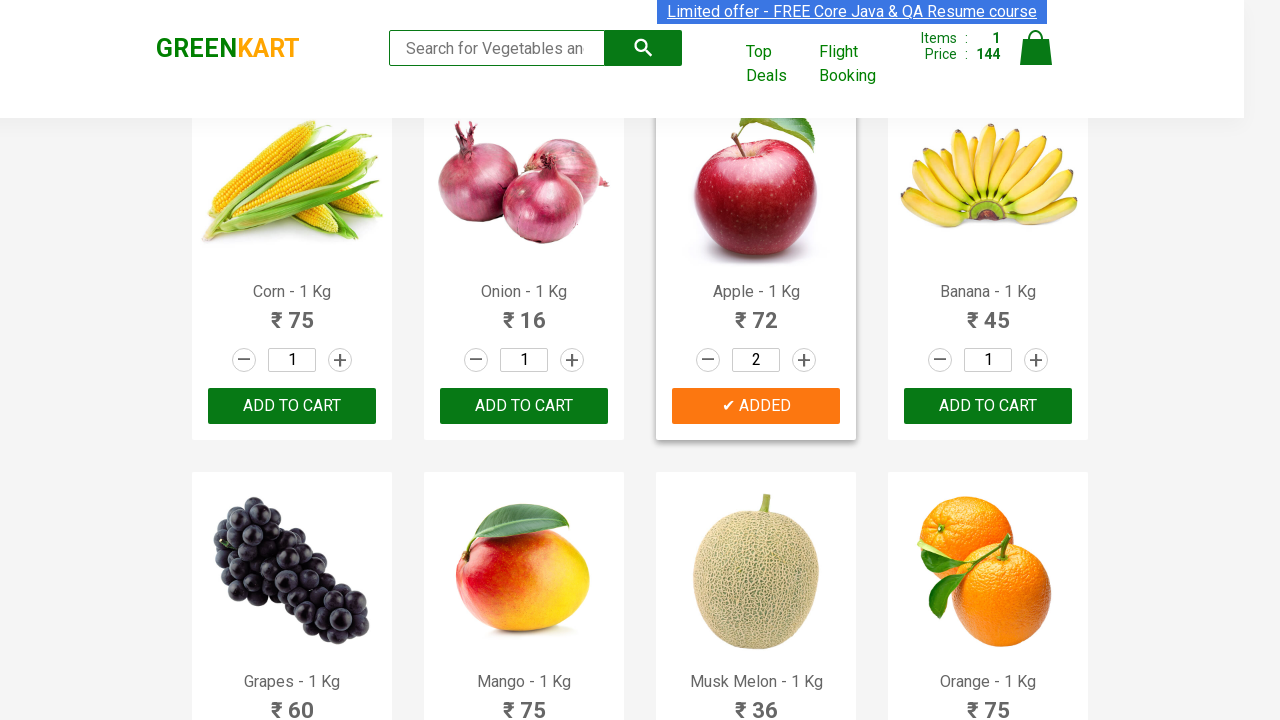